Tests the COA search functionality by searching for a certificate number and verifying results display with PDF viewer

Starting URL: https://zyntrotest.com/search.html

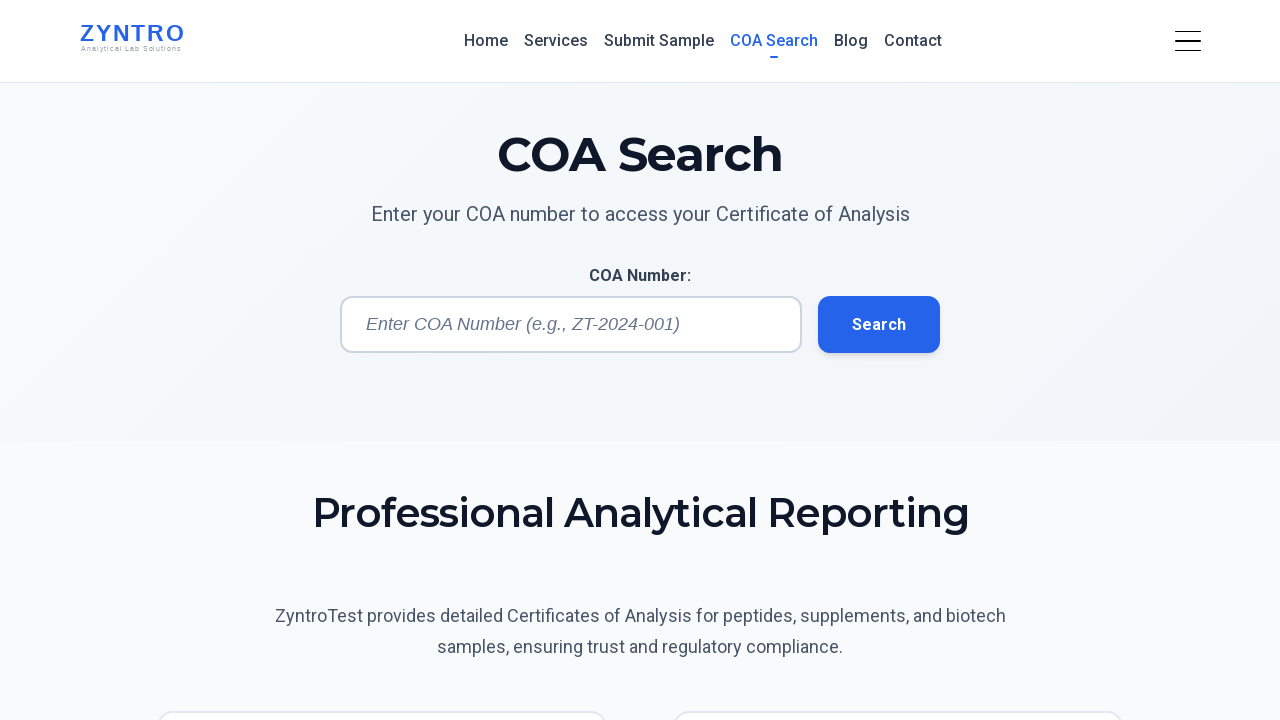

Waited for page to fully load (networkidle)
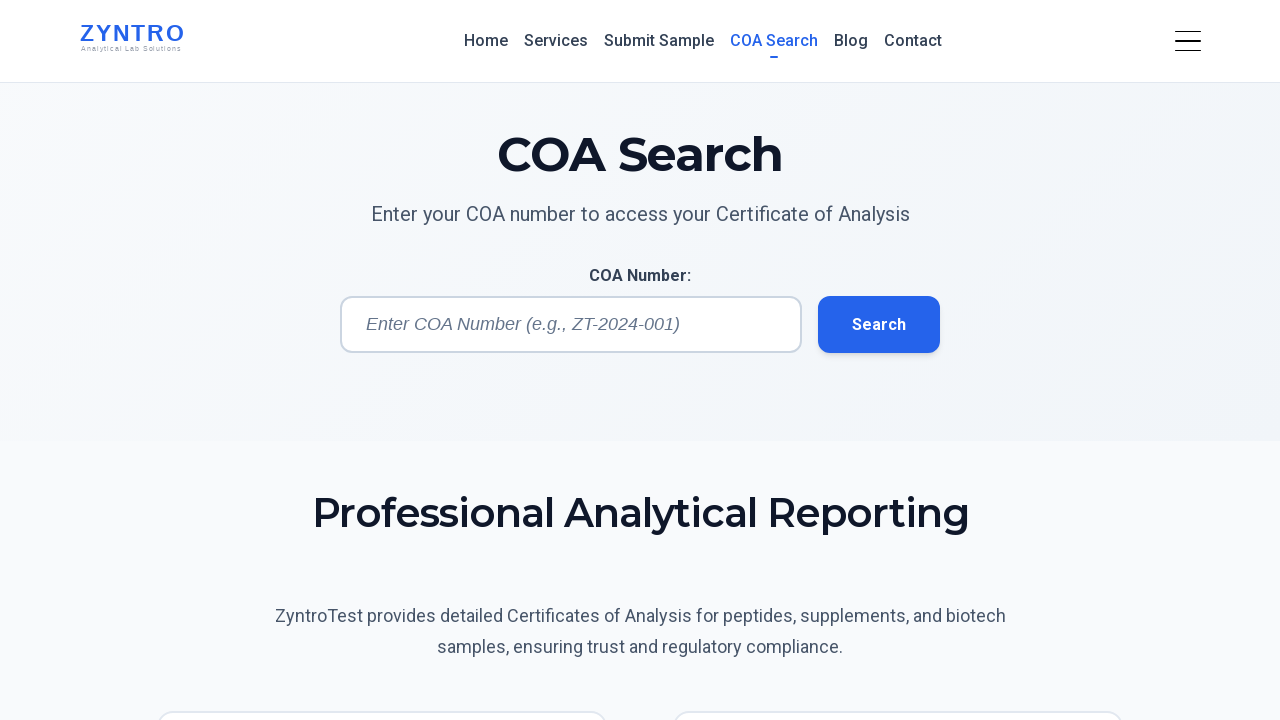

COA number input field appeared
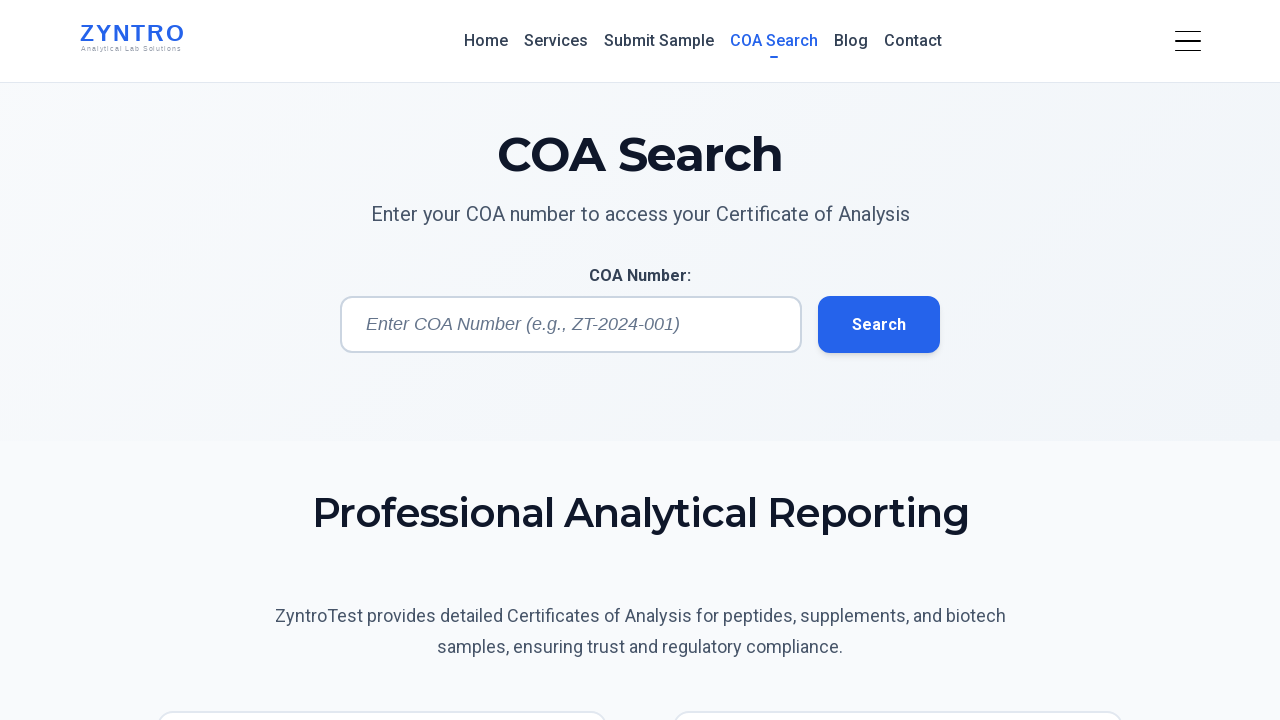

Submit button appeared
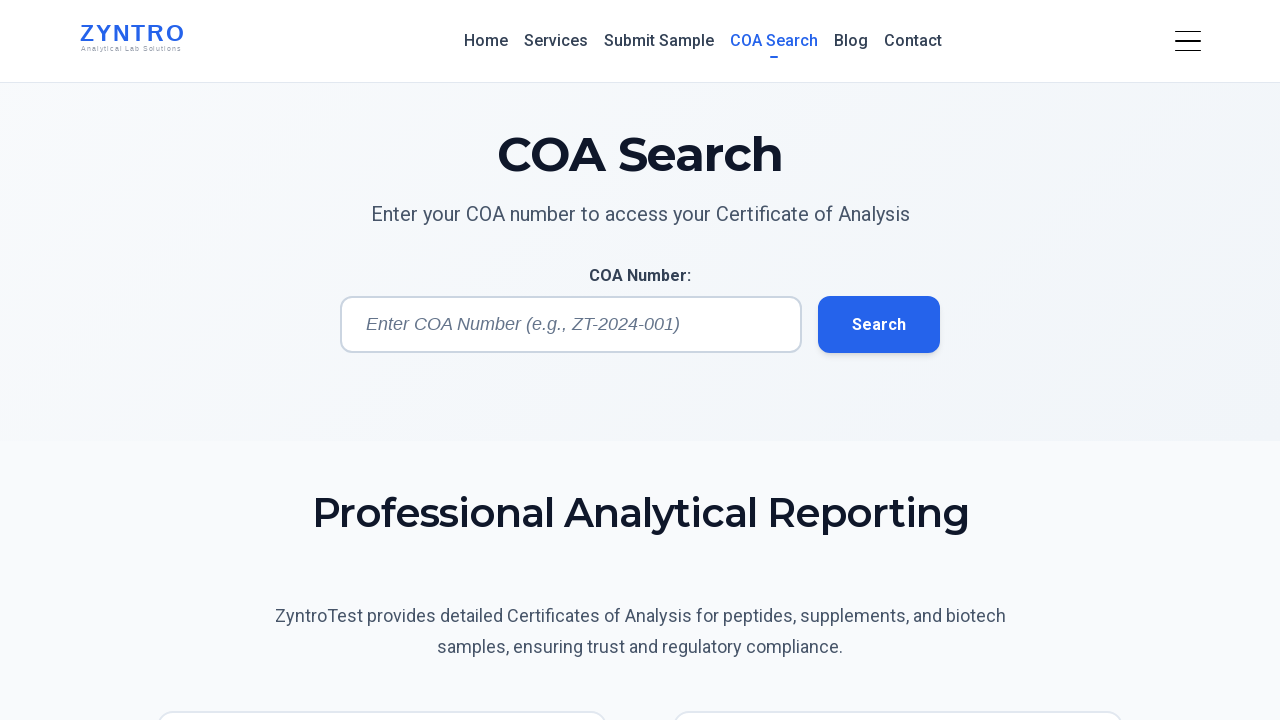

Filled COA number input with 'ZT-2024-001' on #coa-number
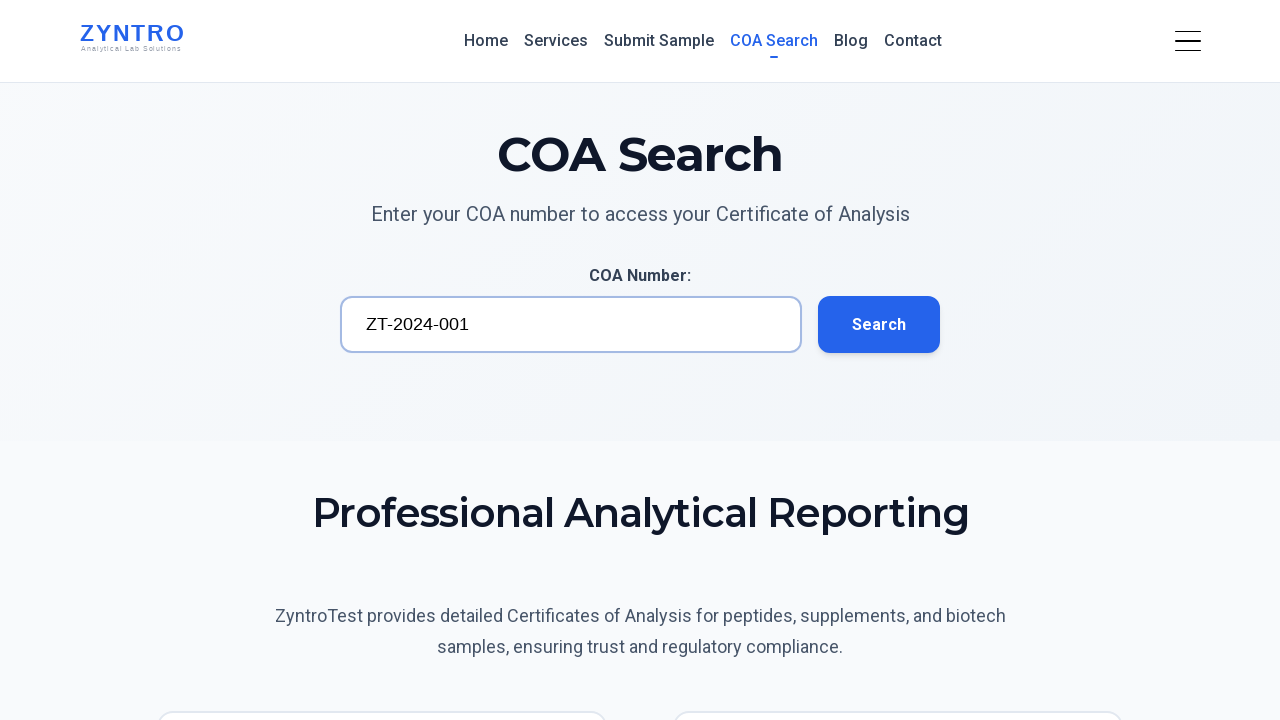

Clicked search submit button at (879, 325) on button[type="submit"]
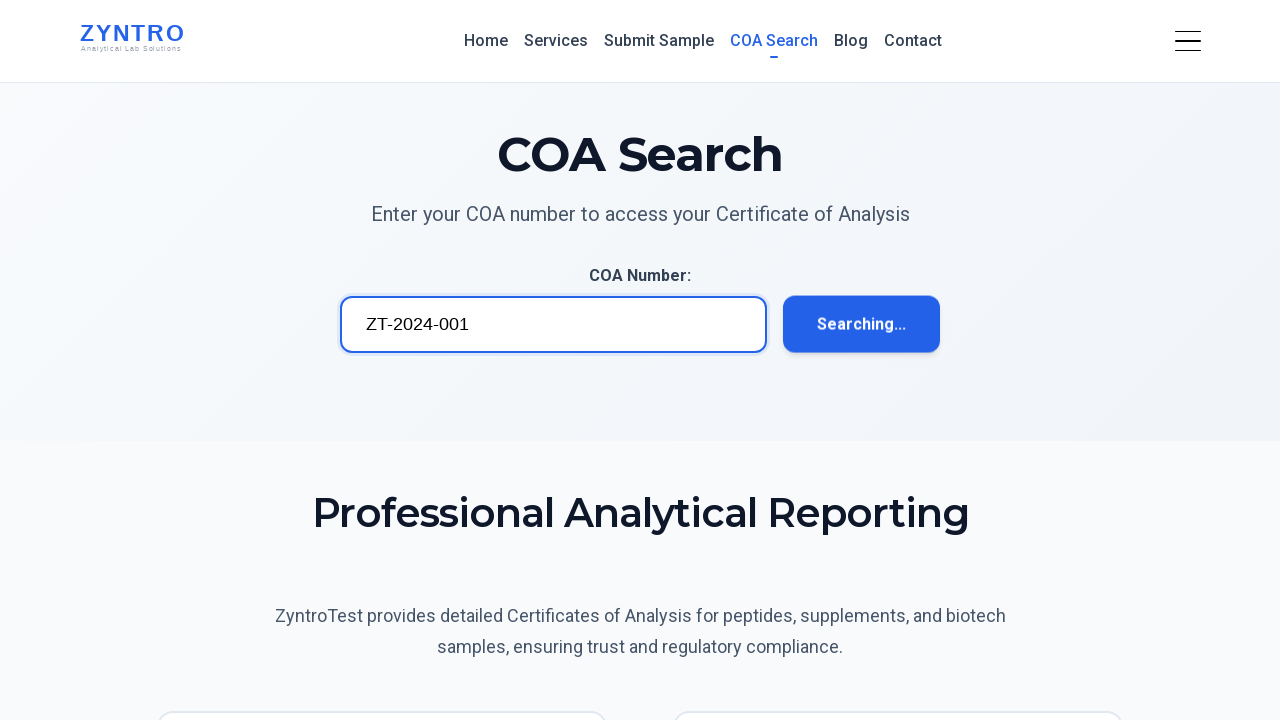

Waited 2 seconds for results to process
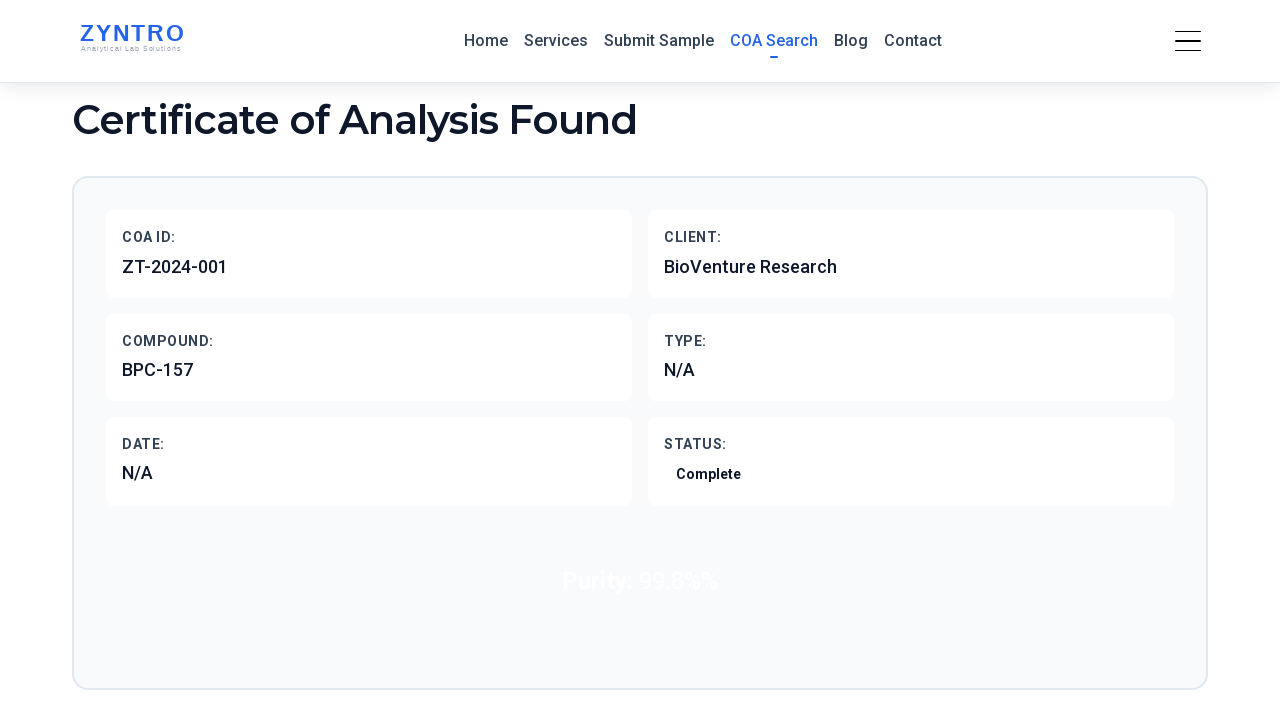

Verified search results section is visible
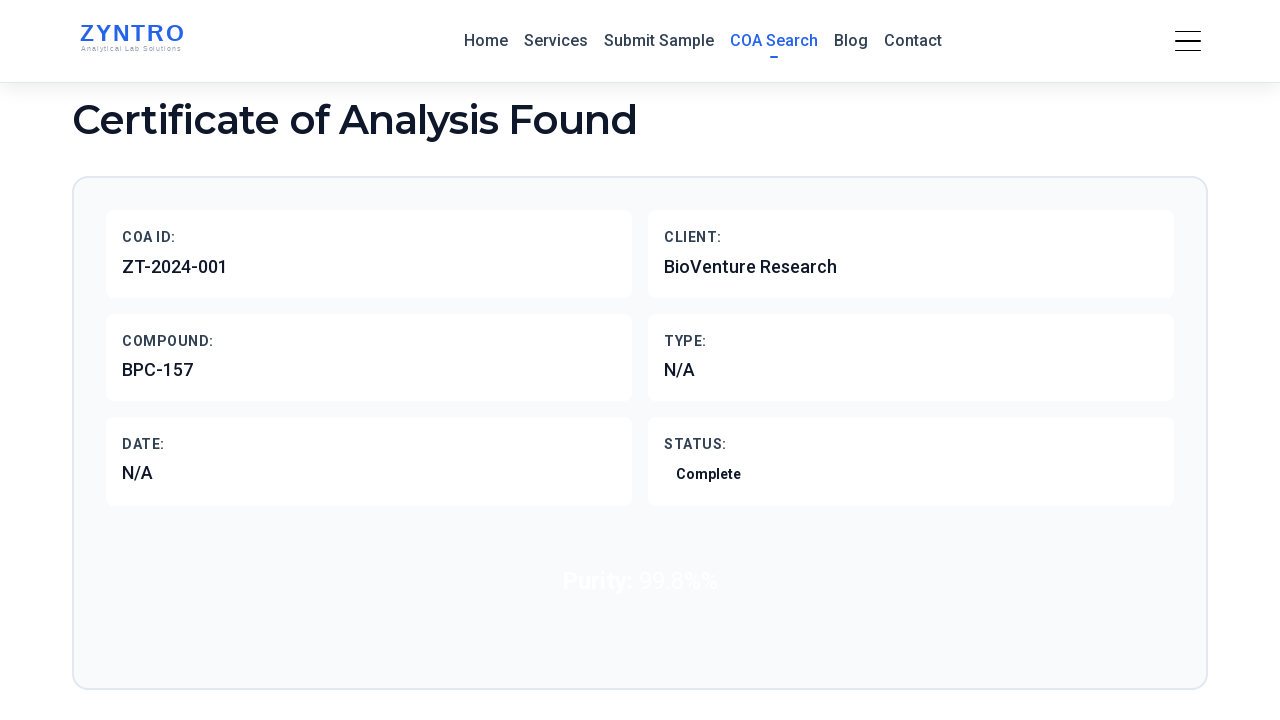

Verified PDF viewer is visible
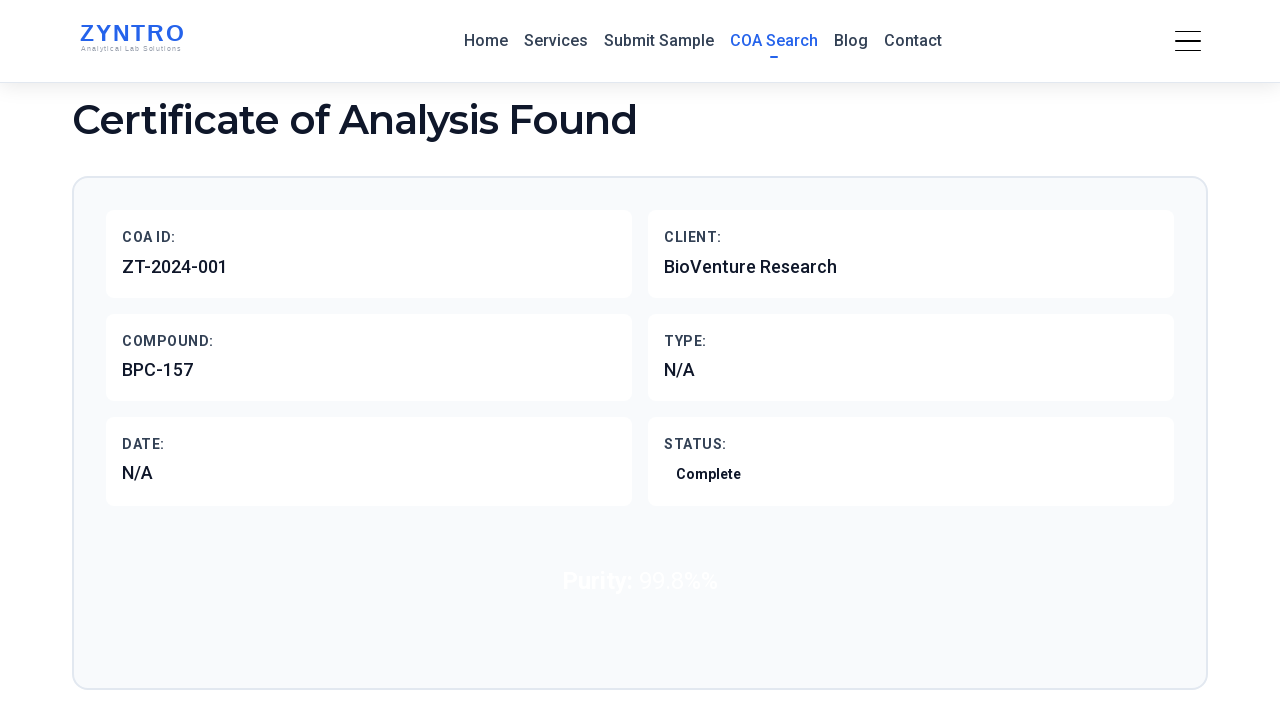

Verified no 'Bucket not found' error in page content
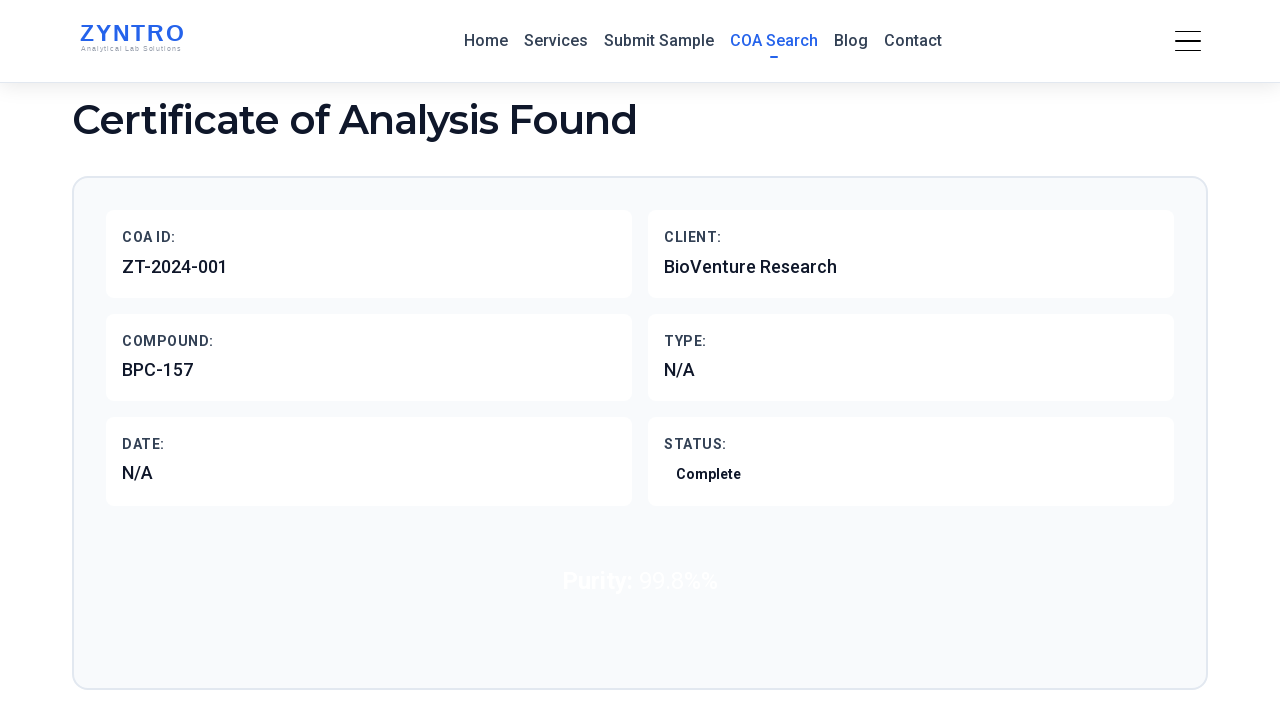

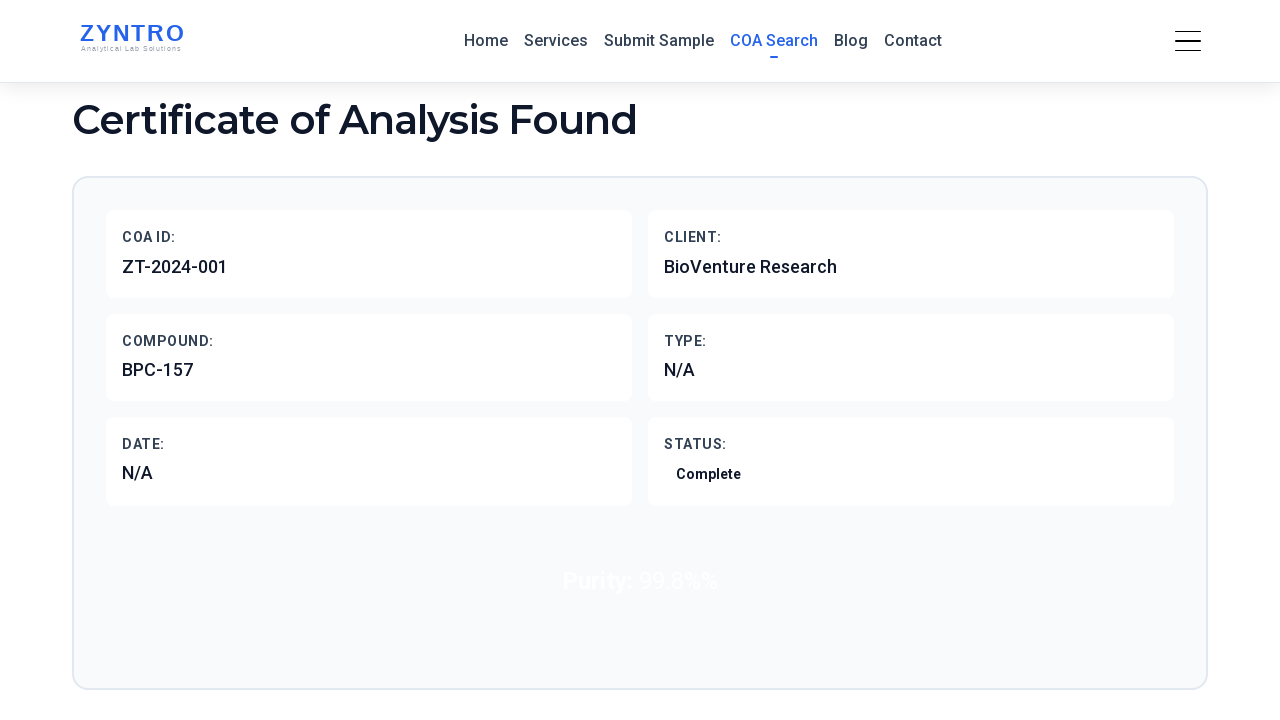